Tests element visibility by checking a text element is visible, hiding it via button click, and verifying it becomes hidden.

Starting URL: https://rahulshettyacademy.com/AutomationPractice/

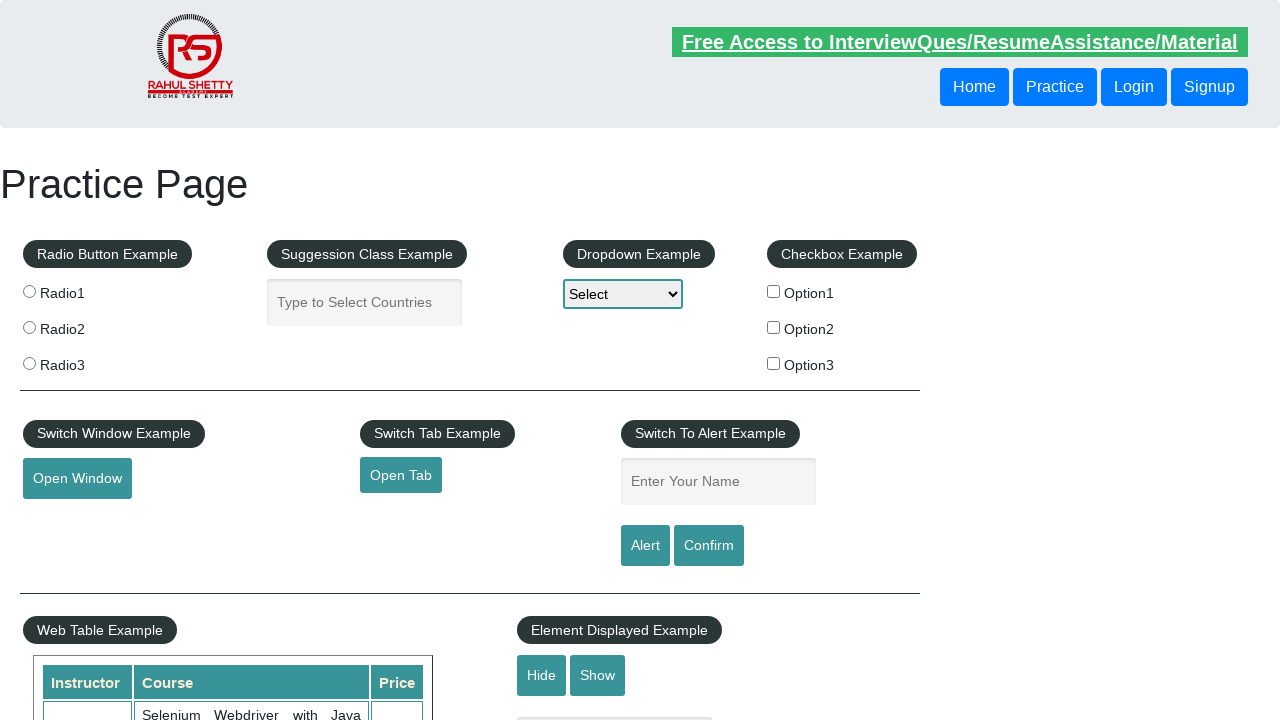

Verified text element is visible
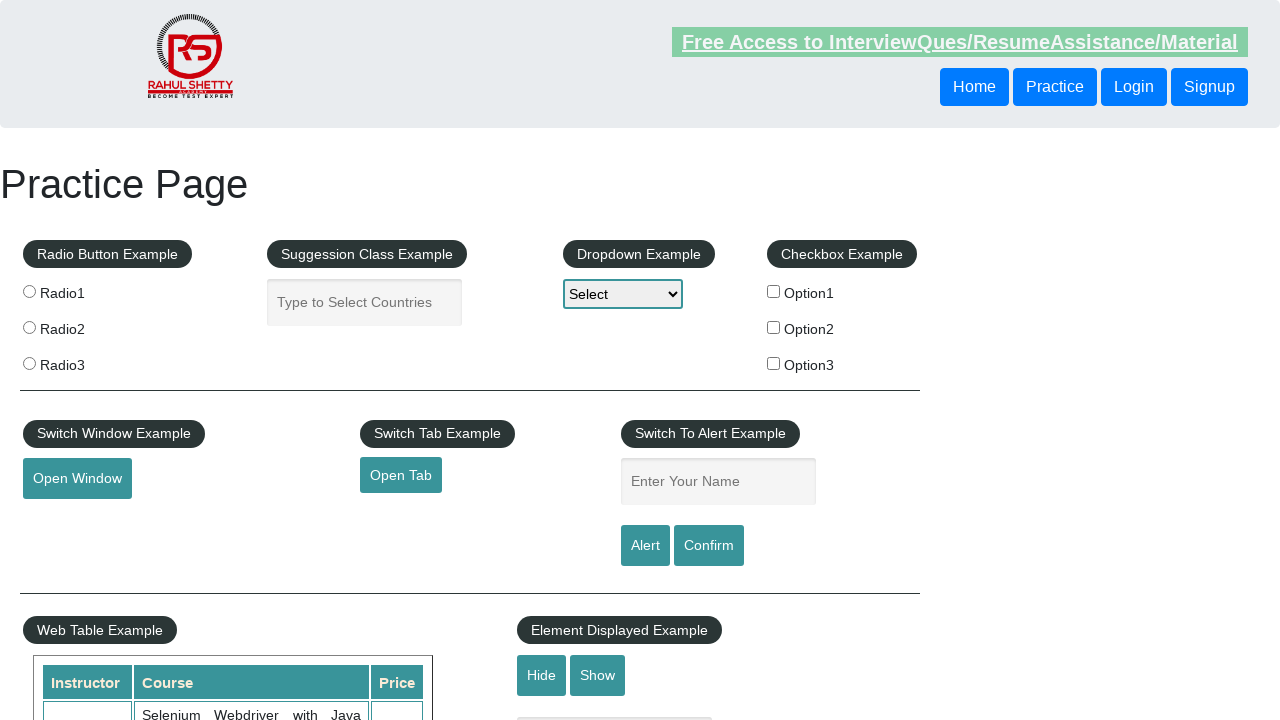

Clicked hide button to hide text element at (542, 675) on #hide-textbox
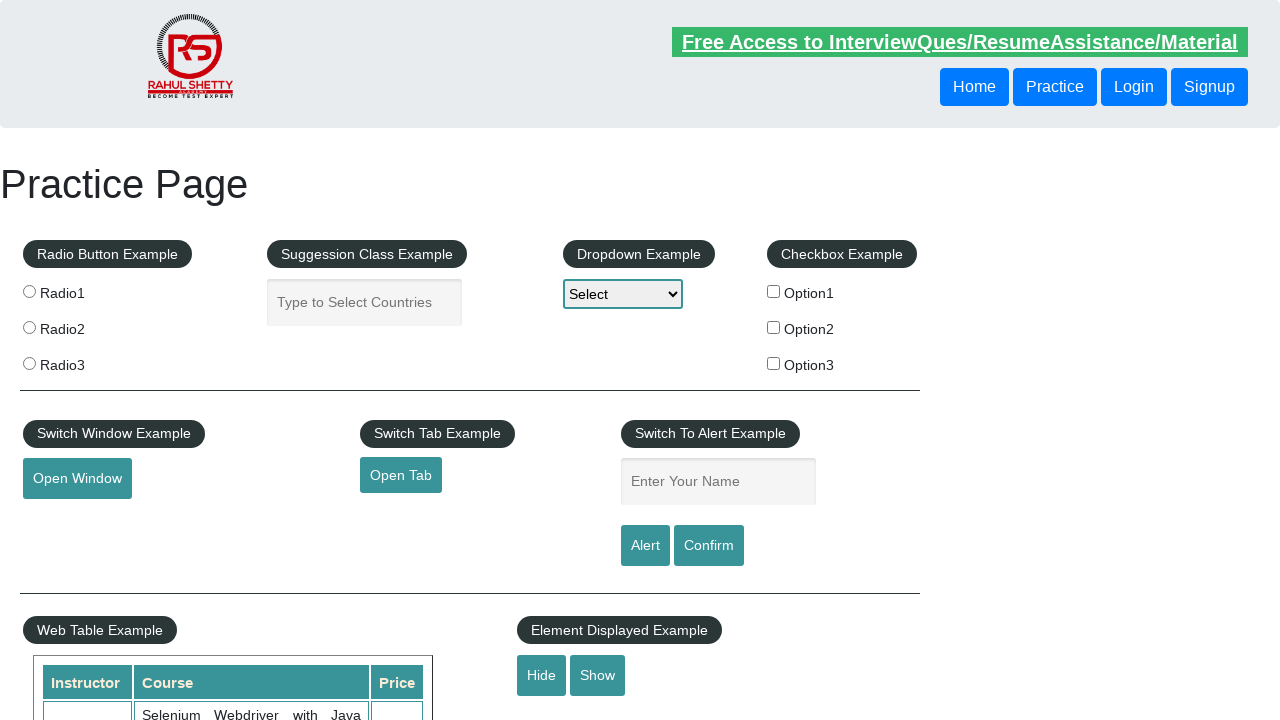

Verified text element is now hidden
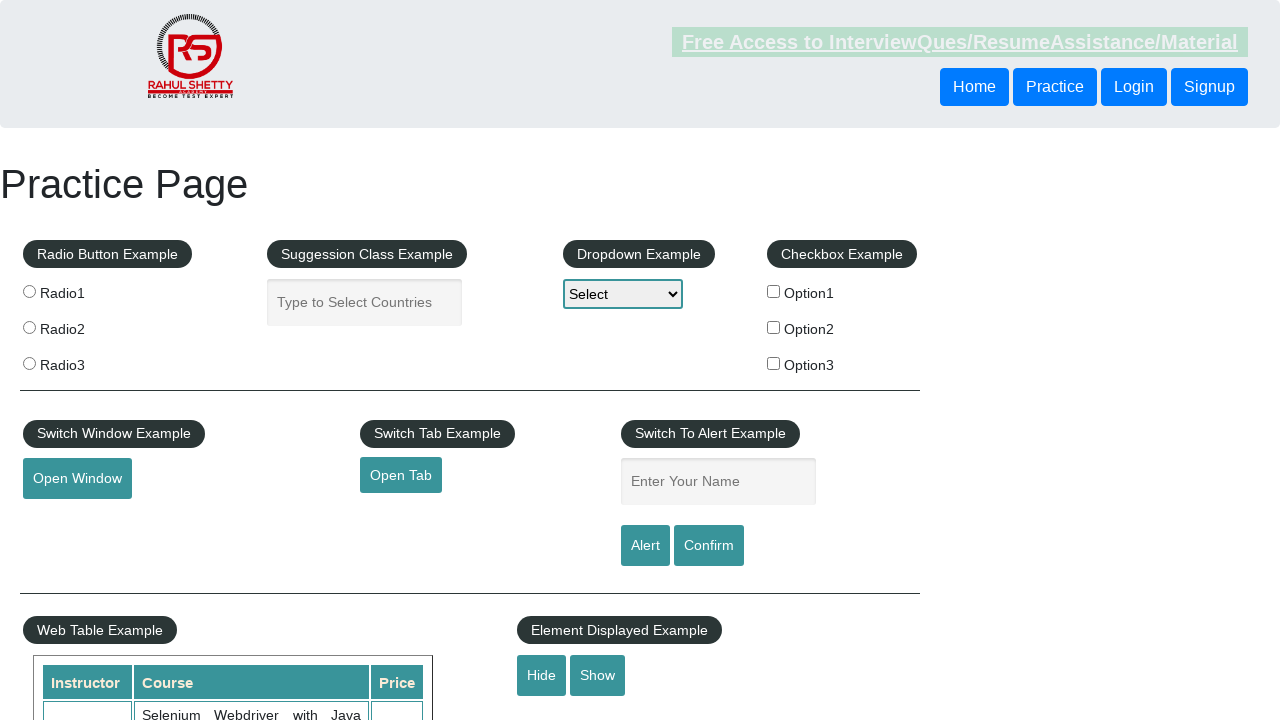

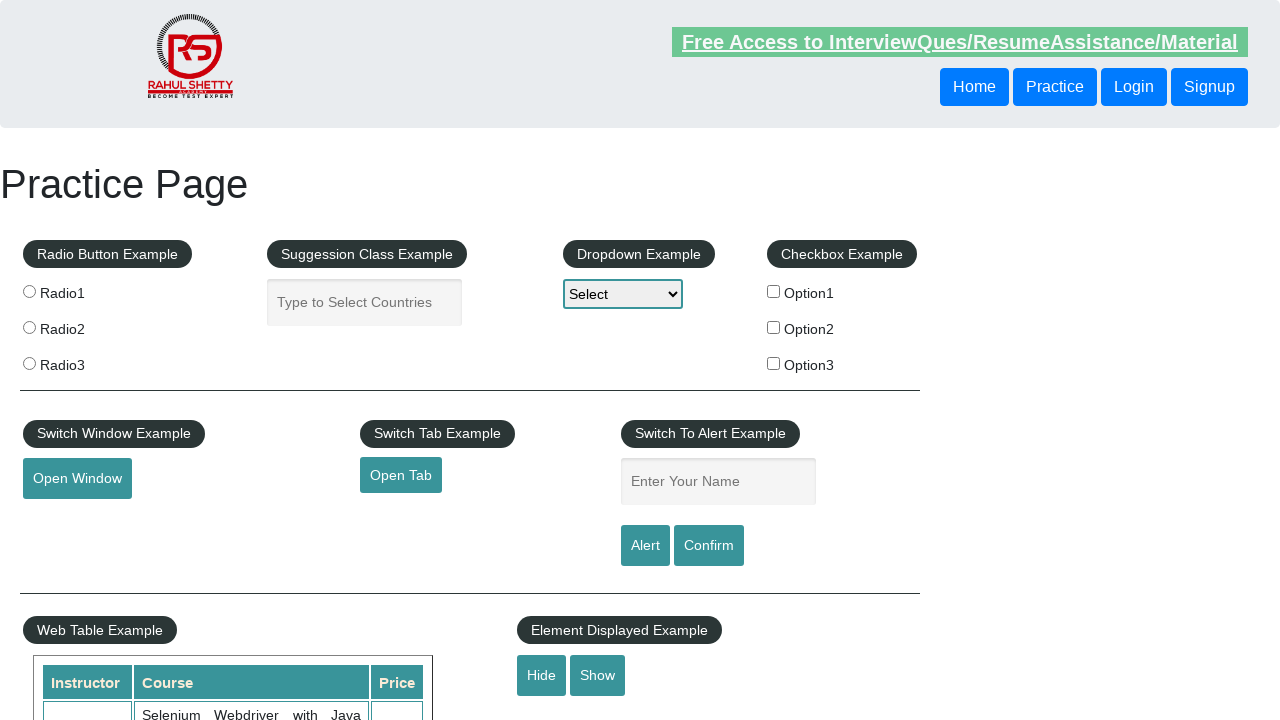